Tests selecting a dropdown option by its visible text label

Starting URL: https://the-internet.herokuapp.com/dropdown

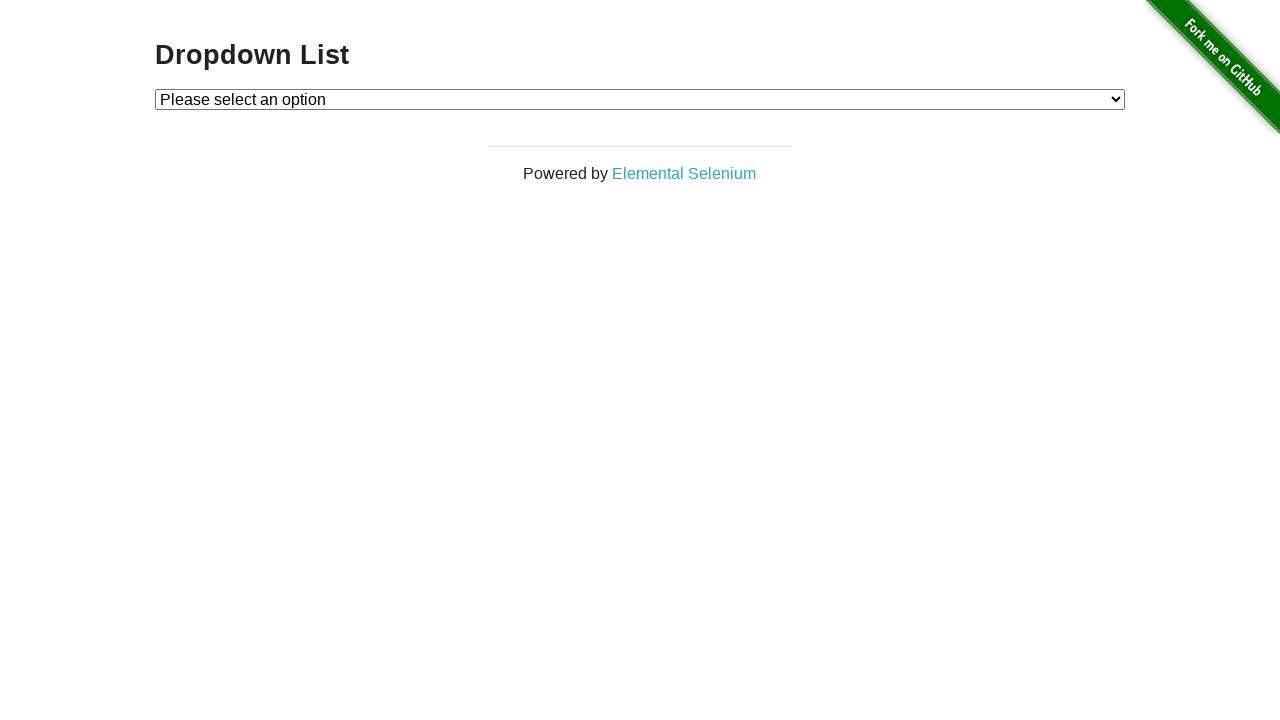

Navigated to dropdown page
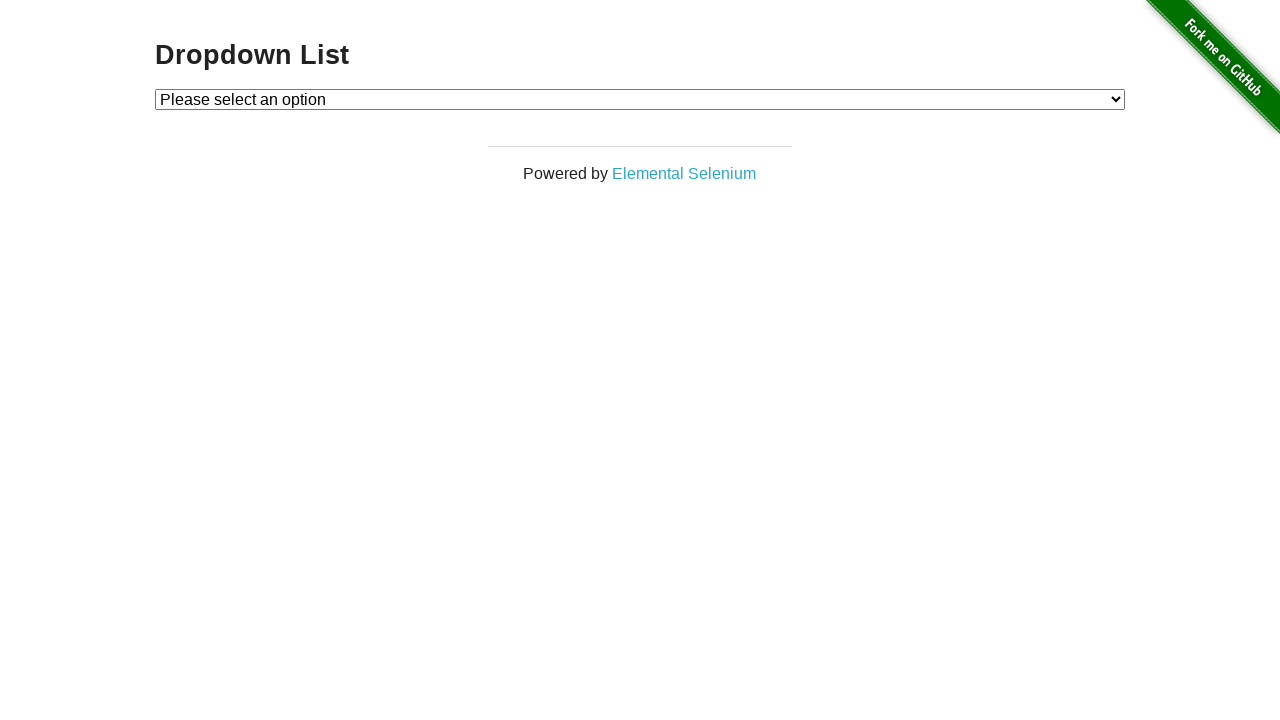

Selected 'Option 1' from dropdown by visible text on #dropdown
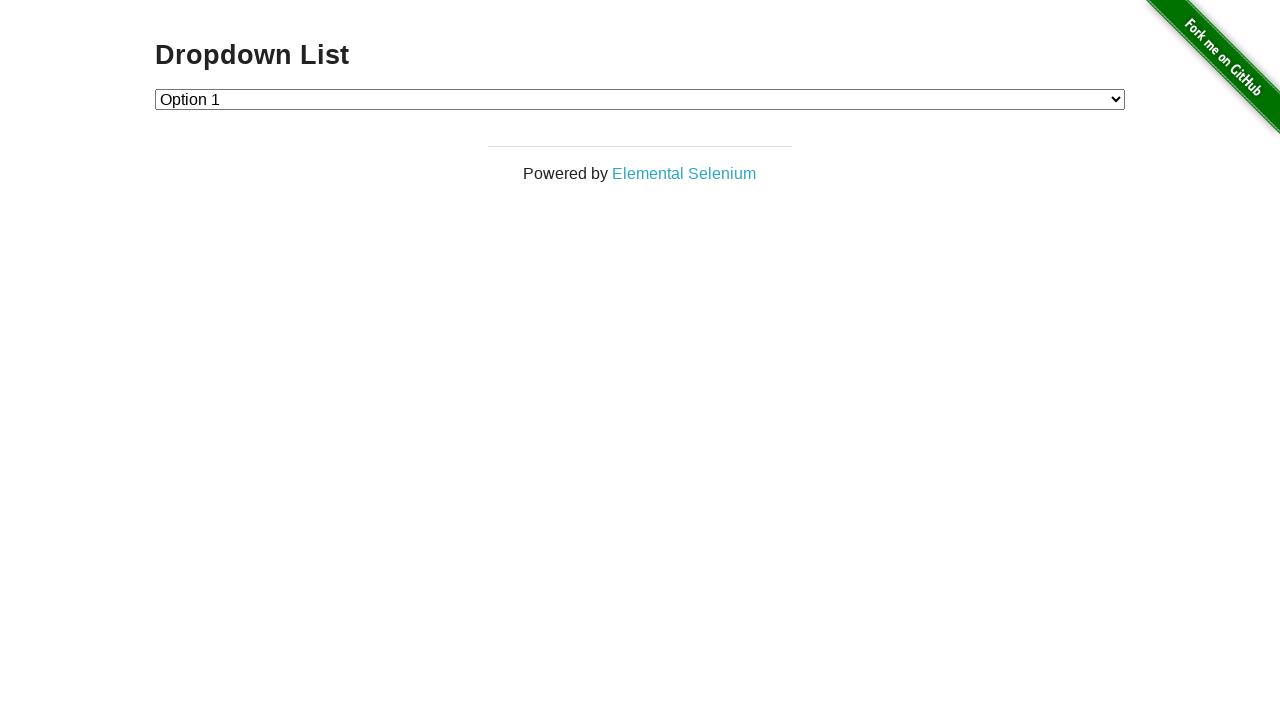

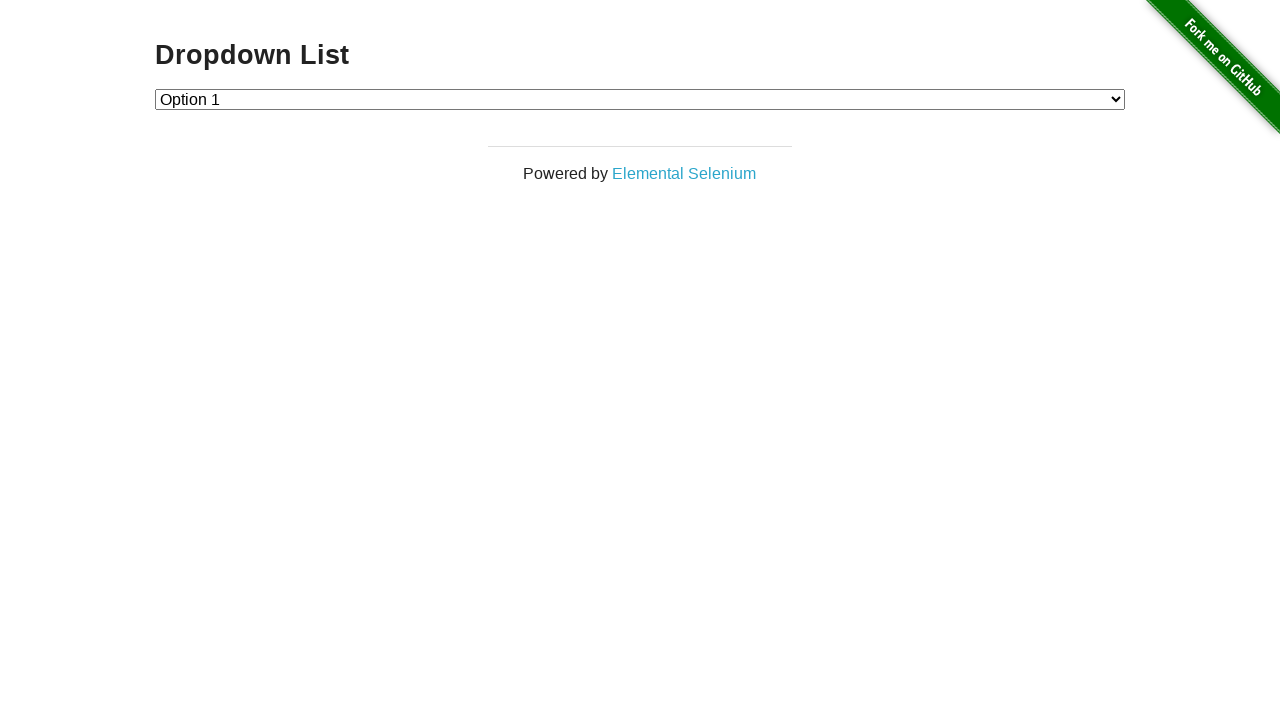